Tests various checkbox interactions on a practice website including clicking boolean checkboxes, tri-state checkboxes, and toggle switches to verify checkbox functionality.

Starting URL: https://leafground.com/checkbox.xhtml

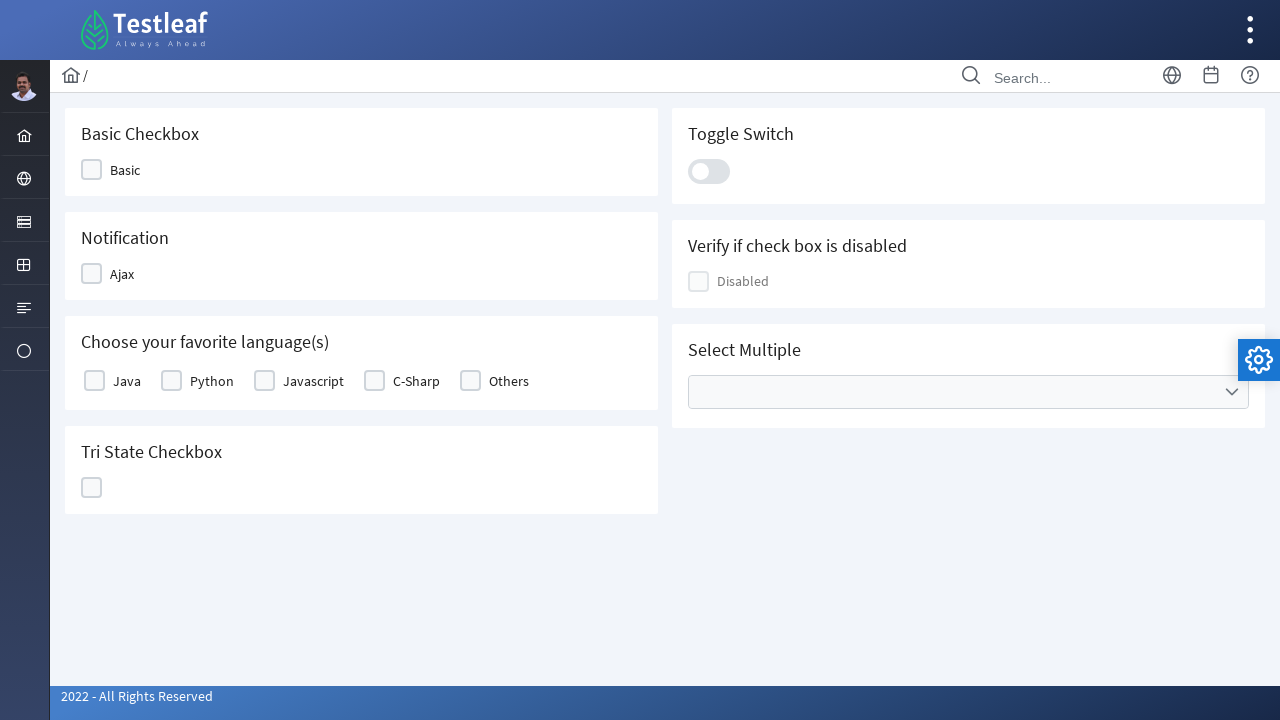

Clicked the first boolean checkbox at (92, 170) on div.ui-selectbooleancheckbox.ui-chkbox div.ui-chkbox-box
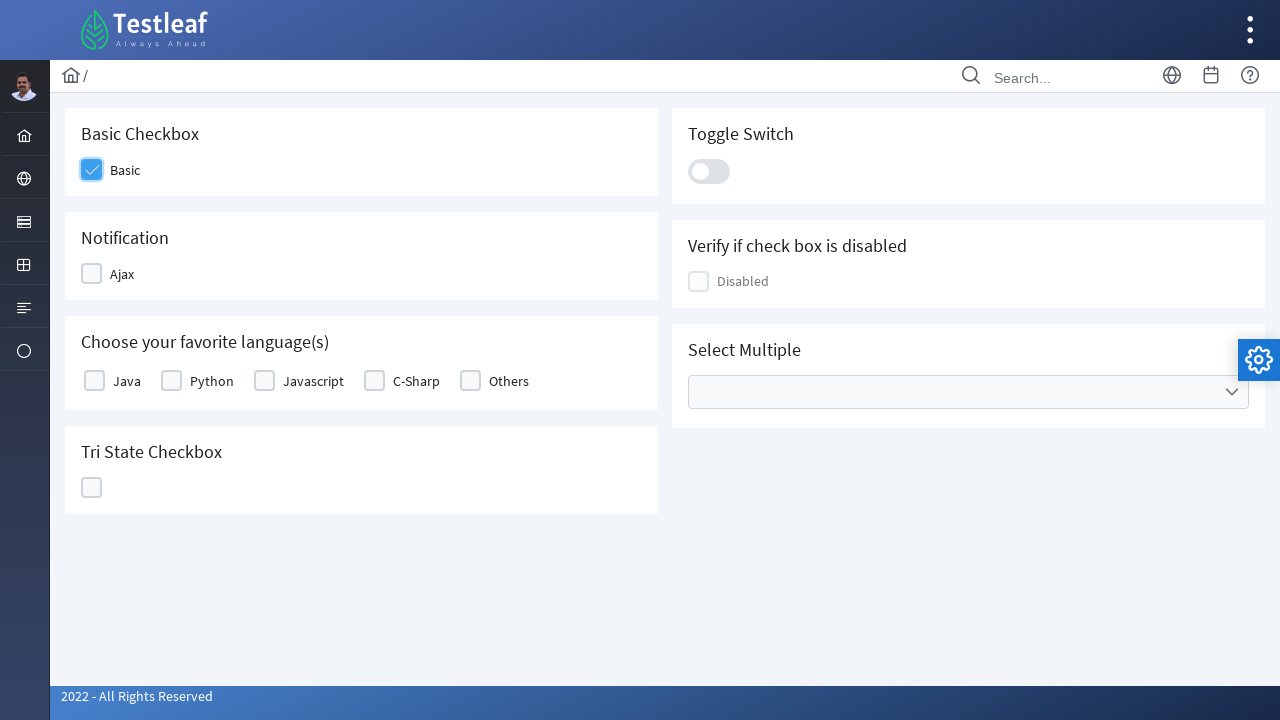

Waited 1 second for animations to complete
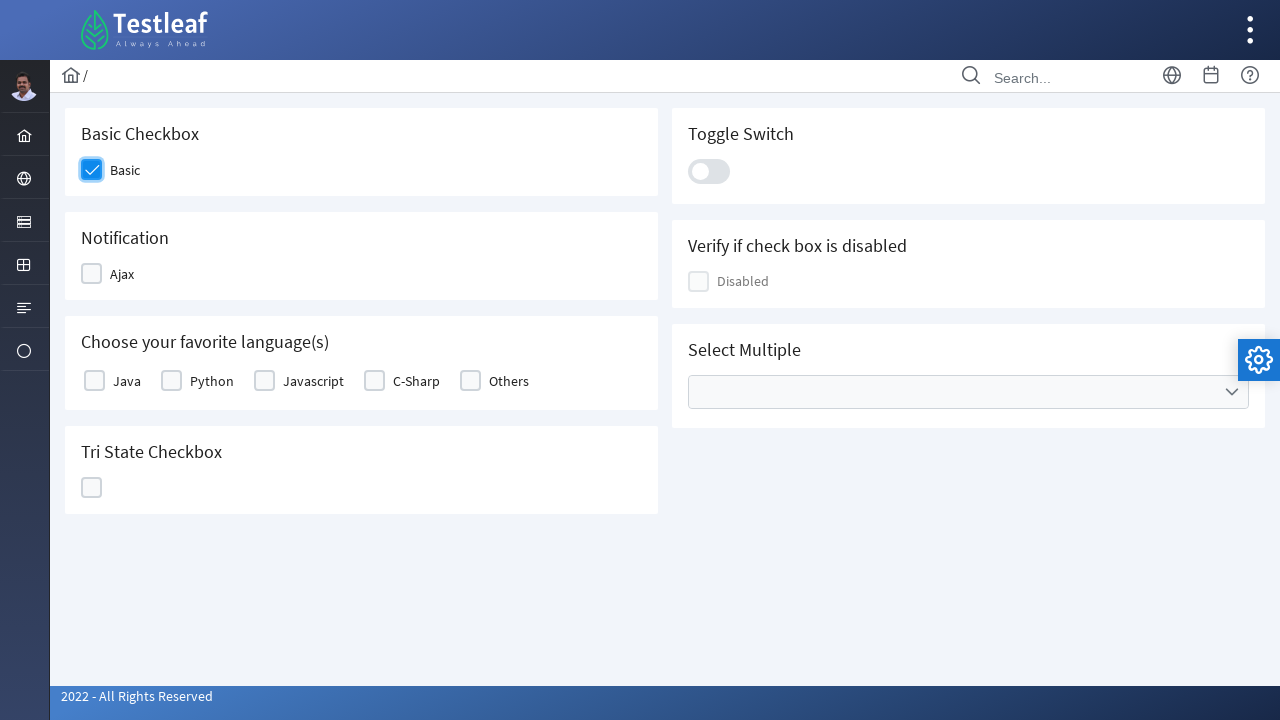

Clicked the second checkbox using ancestor XPath pattern at (116, 274) on xpath=//input[@id='j_idt87:j_idt91_input']/ancestor::div[@id='j_idt87:j_idt91']
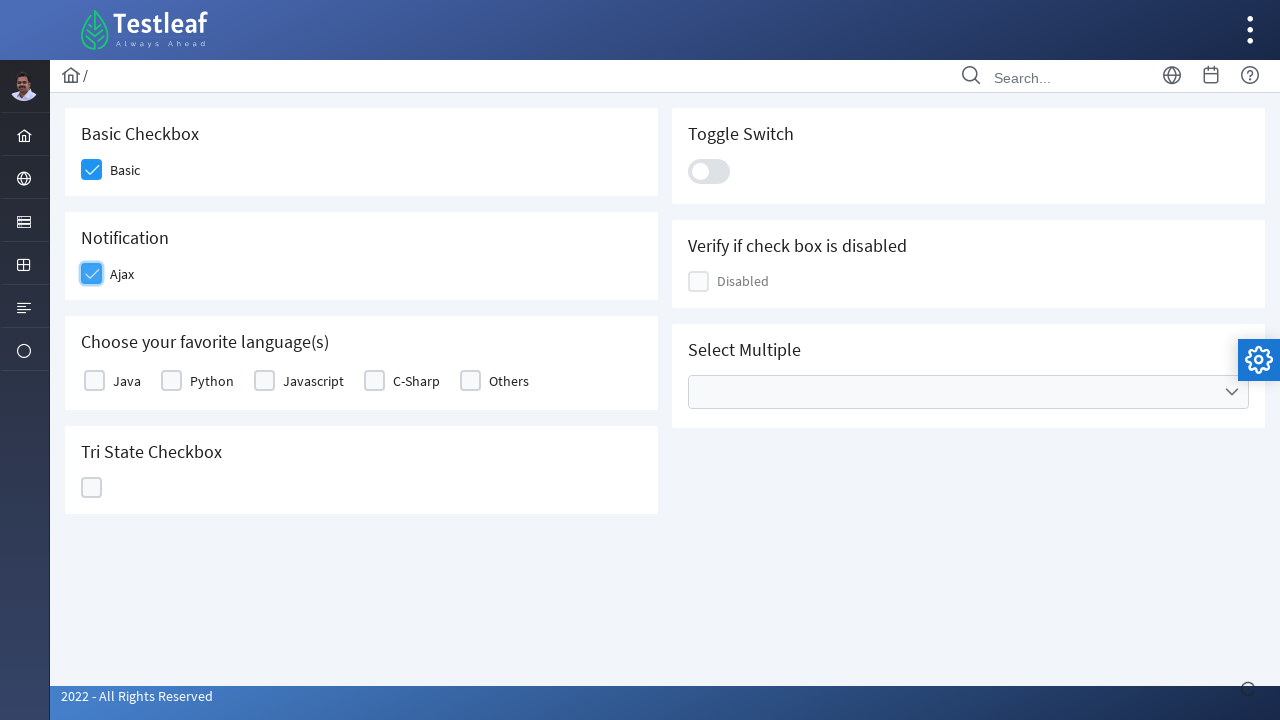

Waited 1 second for response
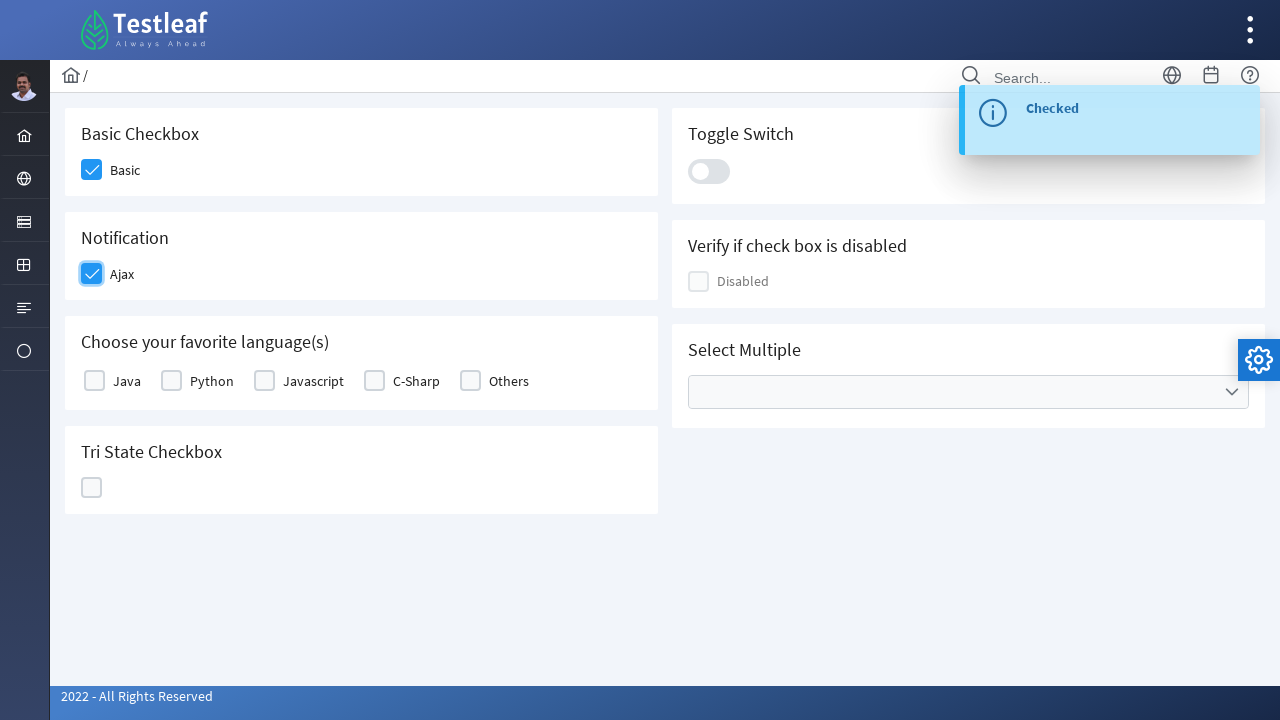

Clicked checkbox in table/basic group at (120, 381) on xpath=//label[@for='j_idt87:basic:0']/ancestor::td
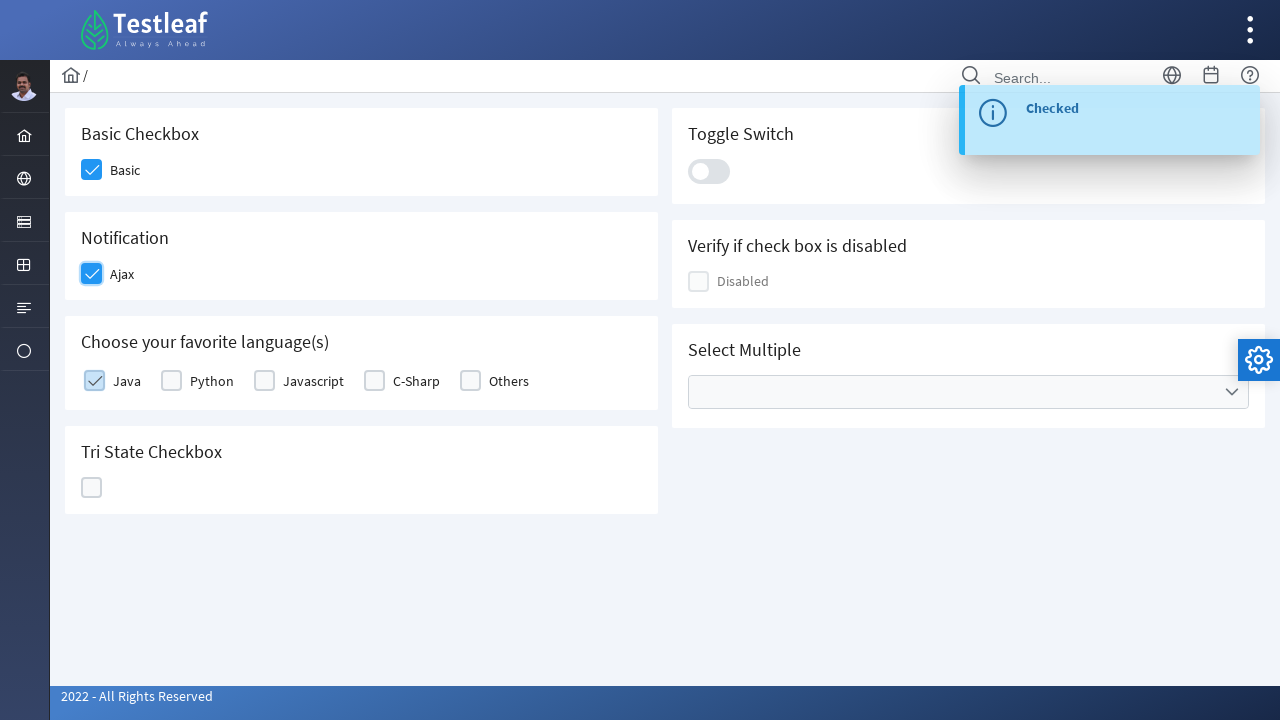

Clicked the AJAX tri-state checkbox at (92, 488) on xpath=//div[@id='j_idt87:ajaxTriState']/div[contains(@class, 'ui-chkbox-box')]
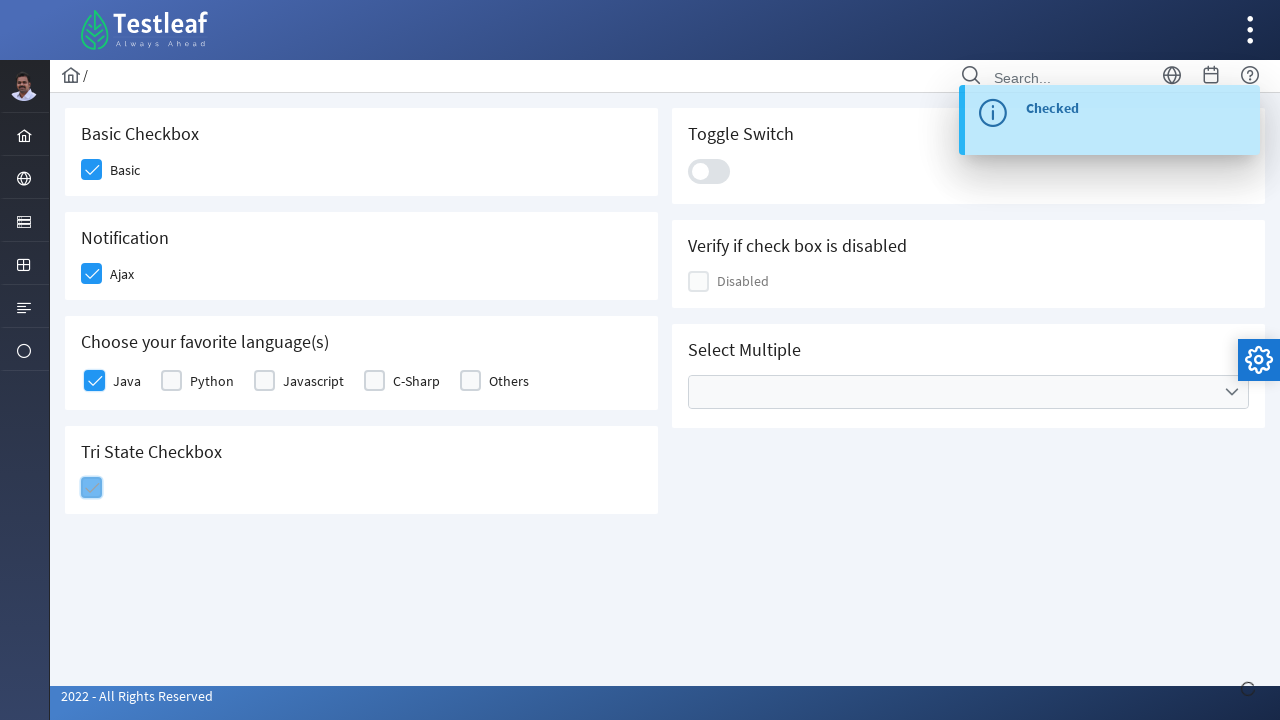

Waited 1 second for AJAX response
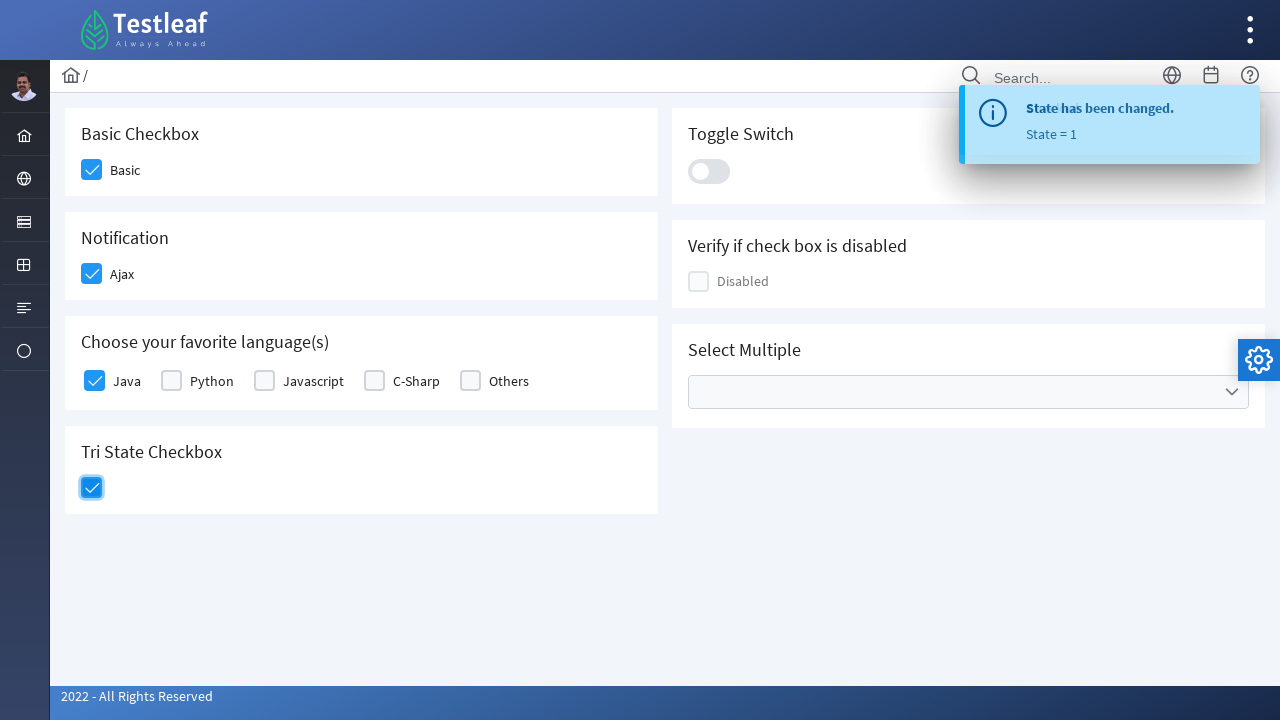

Clicked the toggle switch at (709, 171) on div.ui-toggleswitch-slider
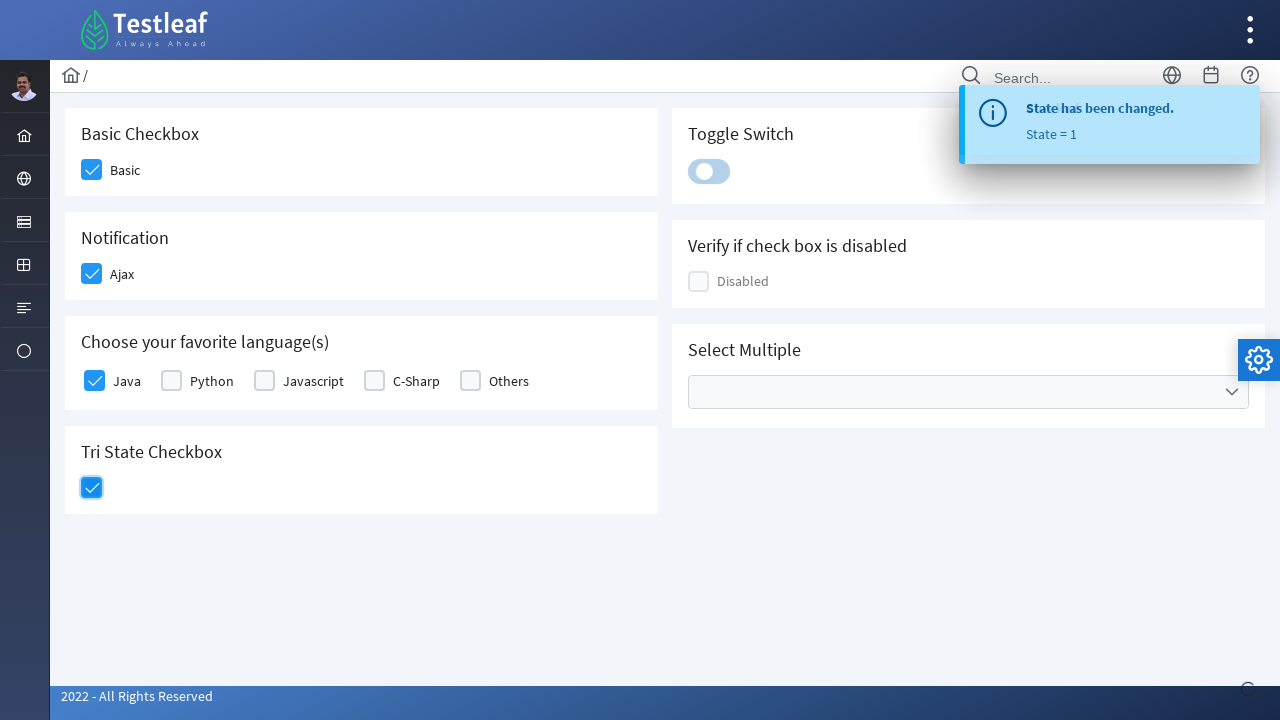

Verified element with ID 'j_idt87:j_idt102' is present and enabled
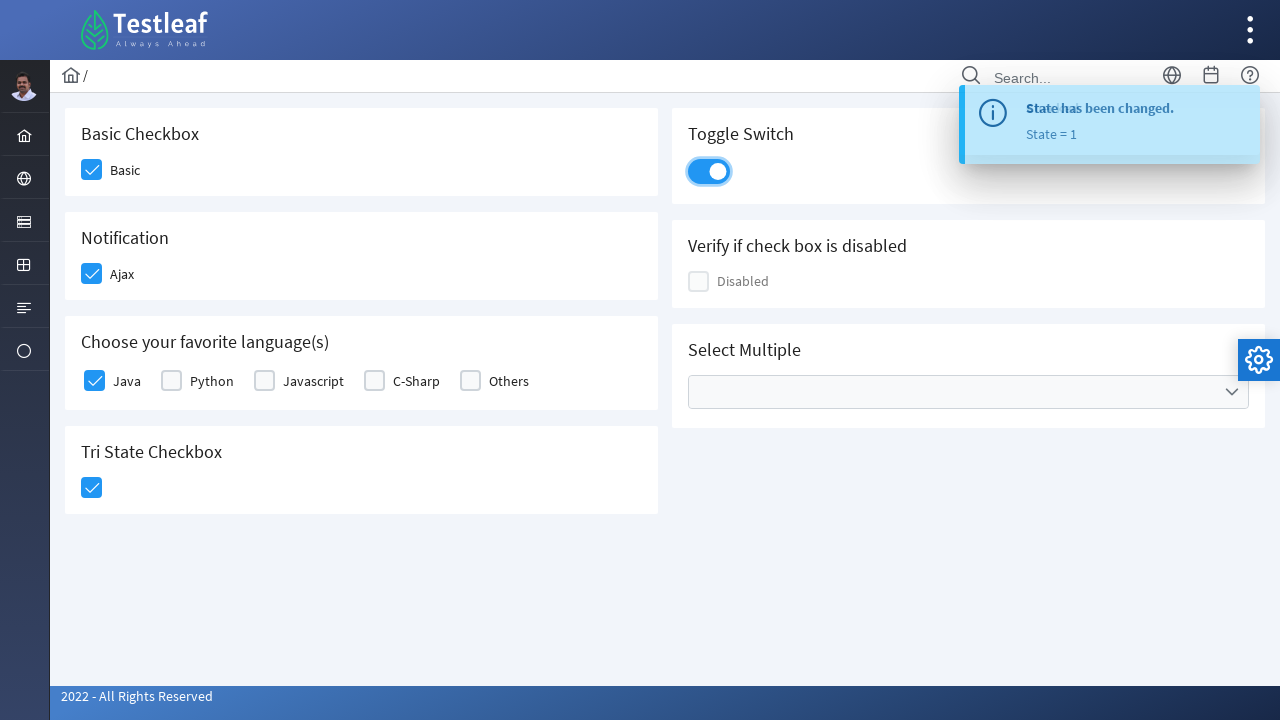

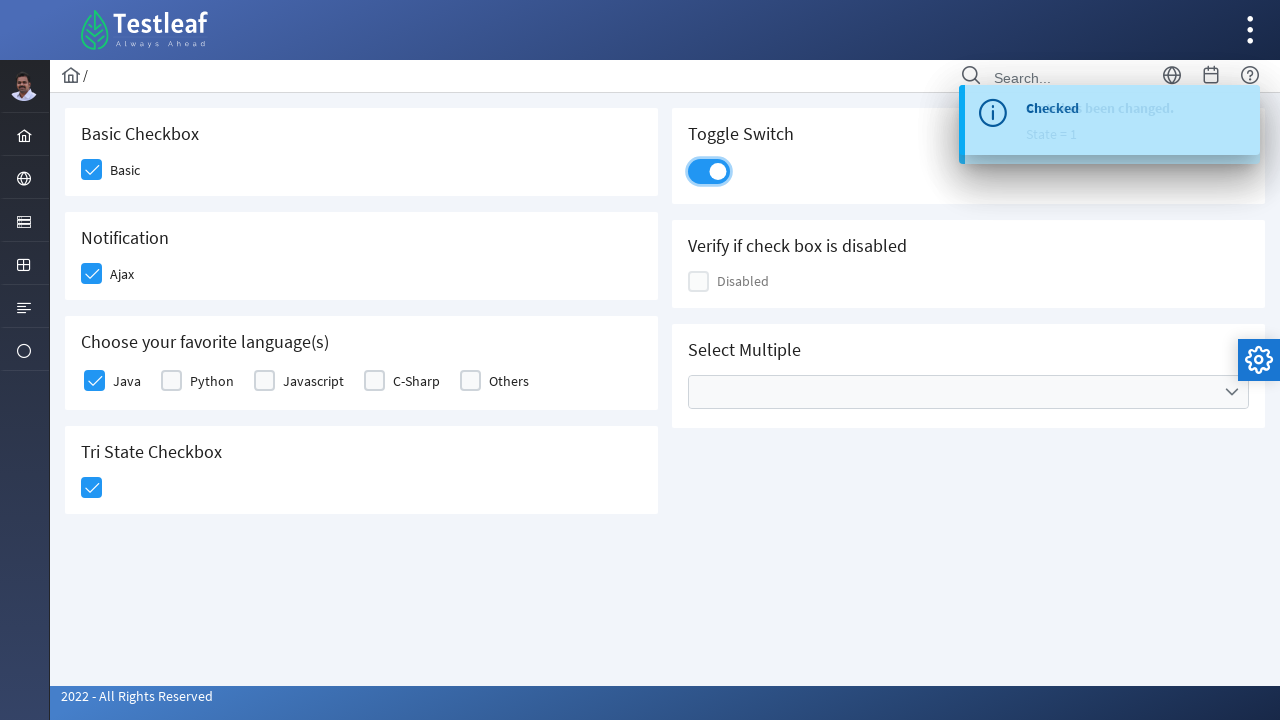